Tests that the YouTube social media link opens YouTube in a new tab

Starting URL: https://www.npu.cz

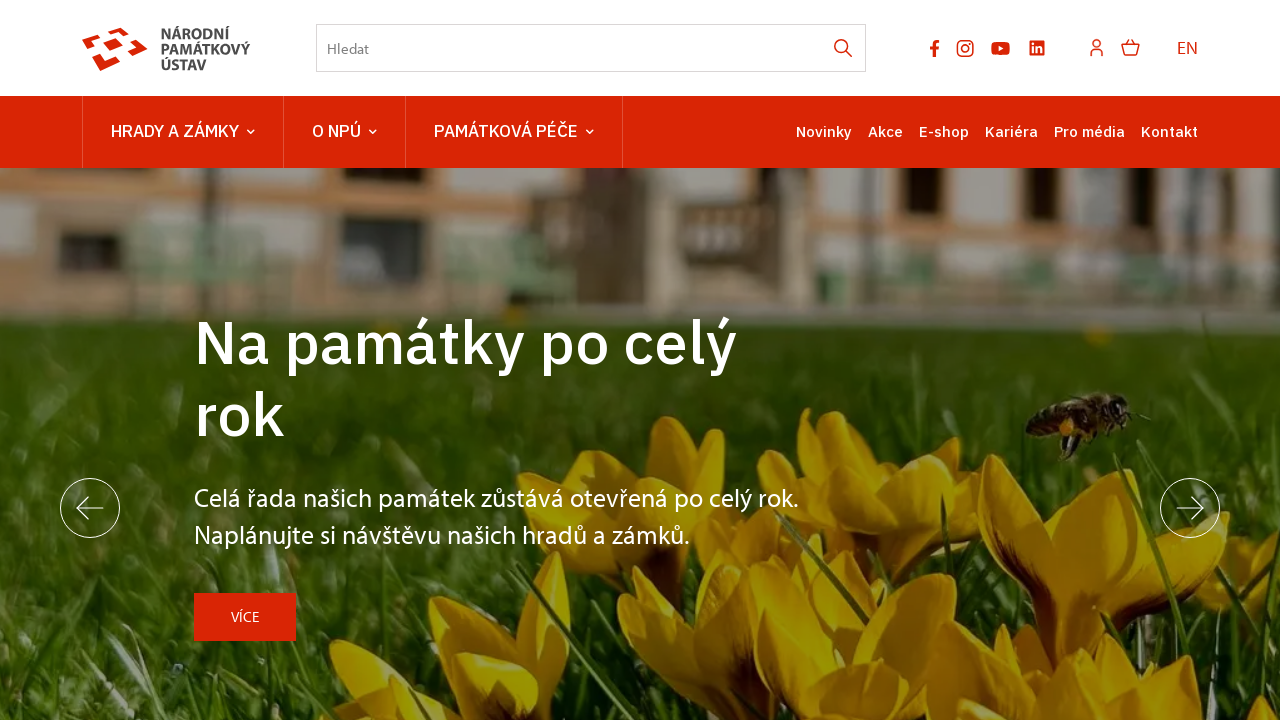

Located YouTube social media link
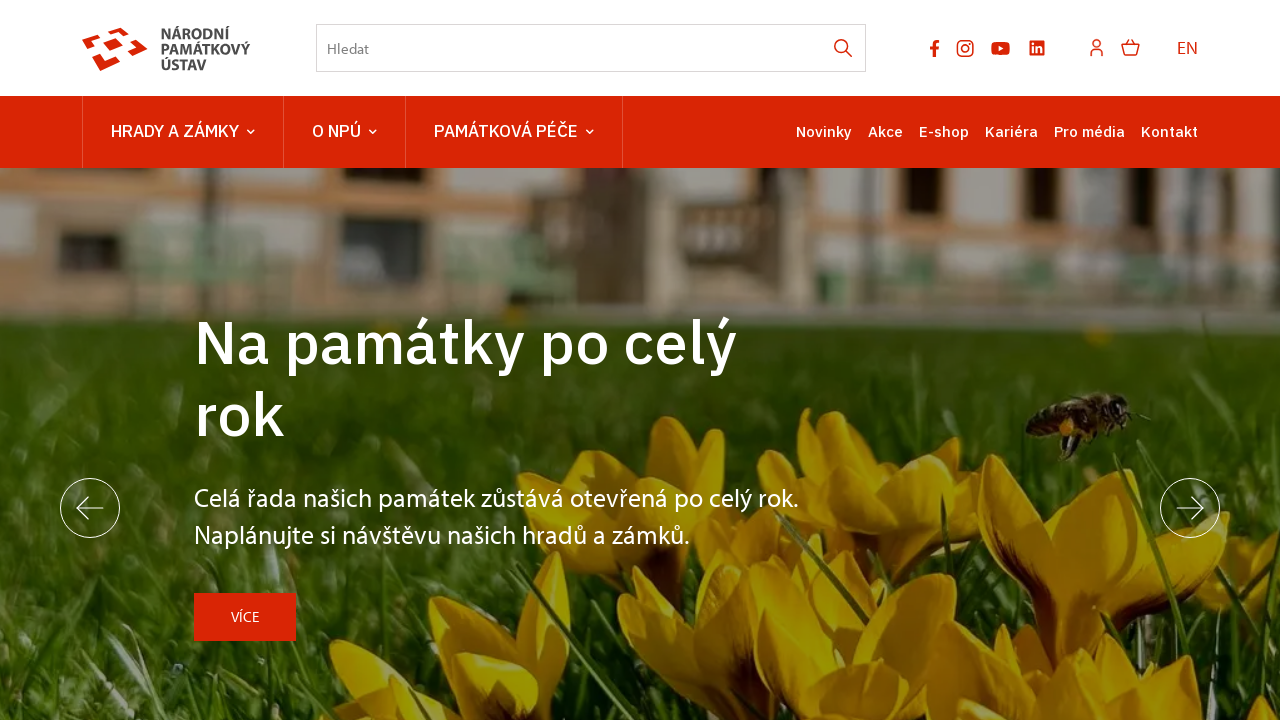

Clicked YouTube link to open in new tab at (1001, 48) on ul.socials li.socials-item a[href*="youtube.com"]
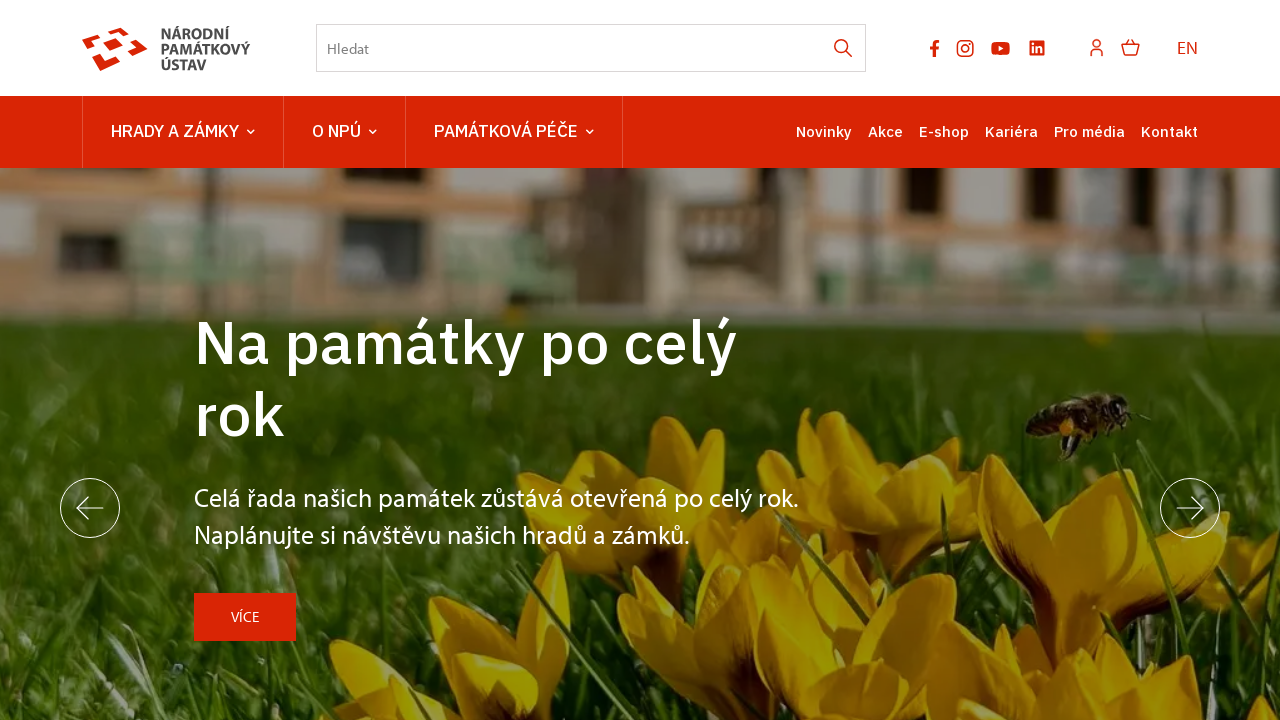

New page opened from YouTube link
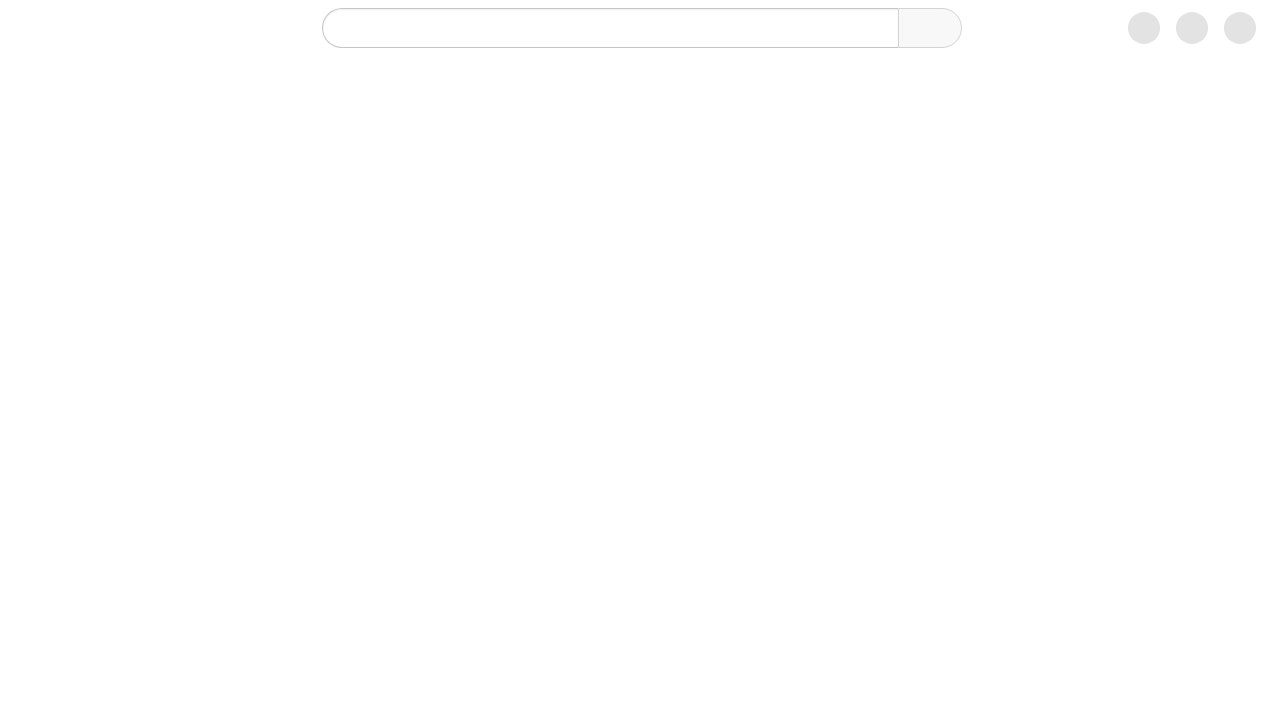

YouTube page loaded (domcontentloaded state)
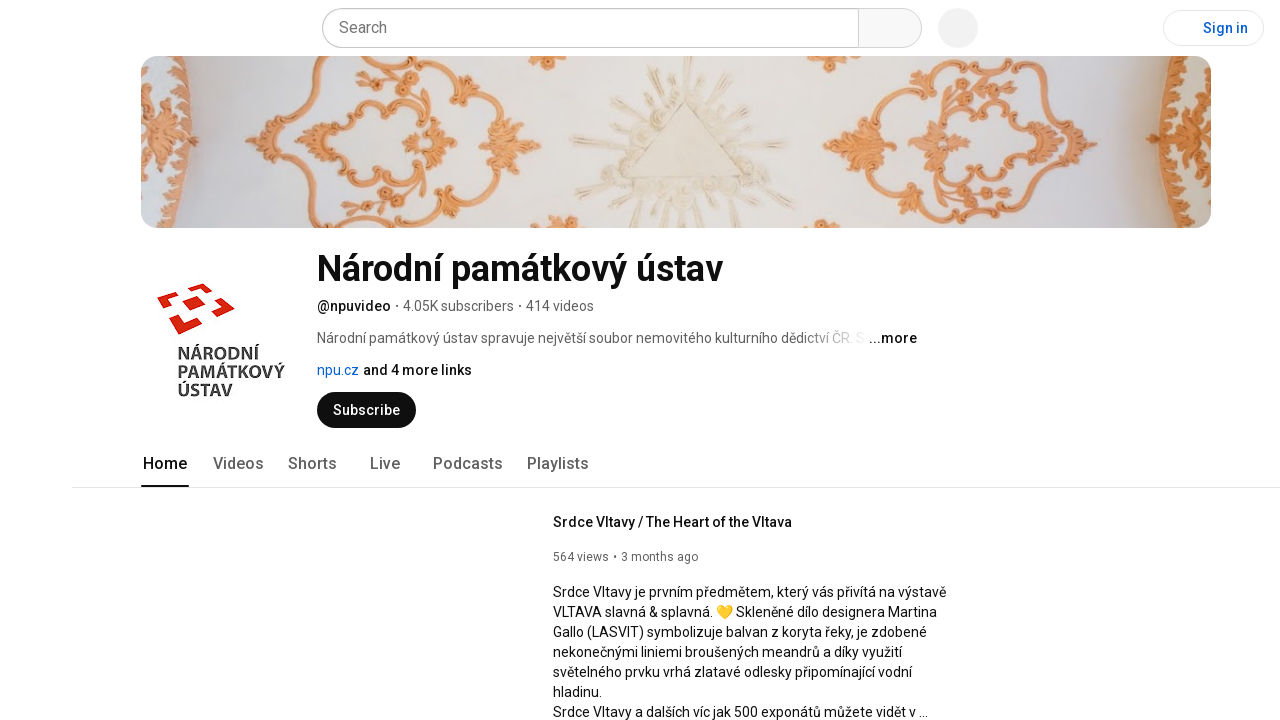

Closed YouTube page
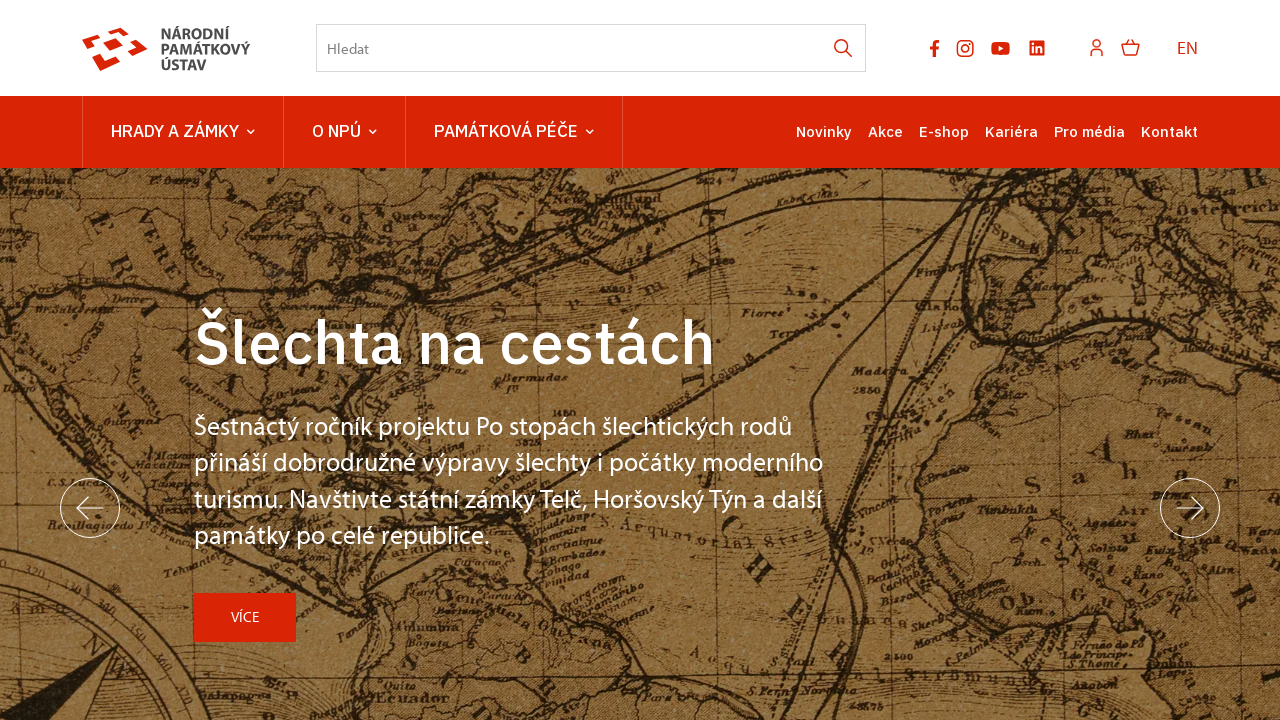

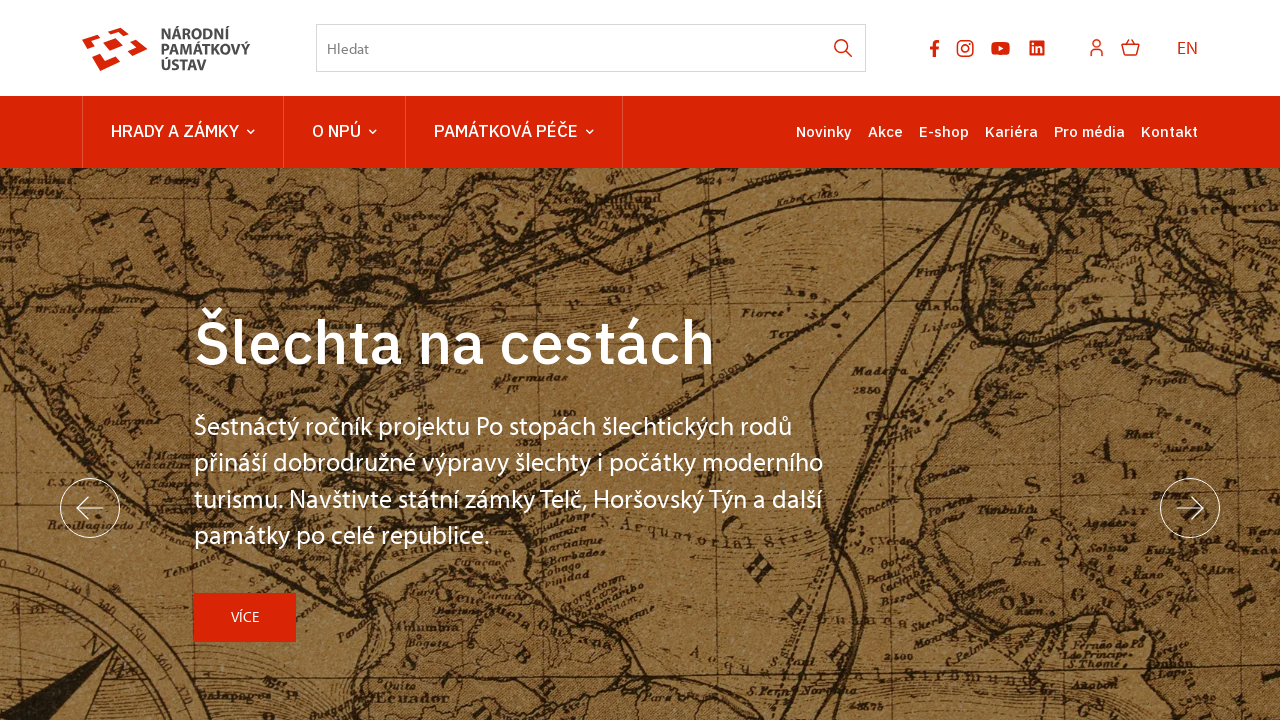